Tests that entered text is trimmed when saving edits to a todo item

Starting URL: https://demo.playwright.dev/todomvc

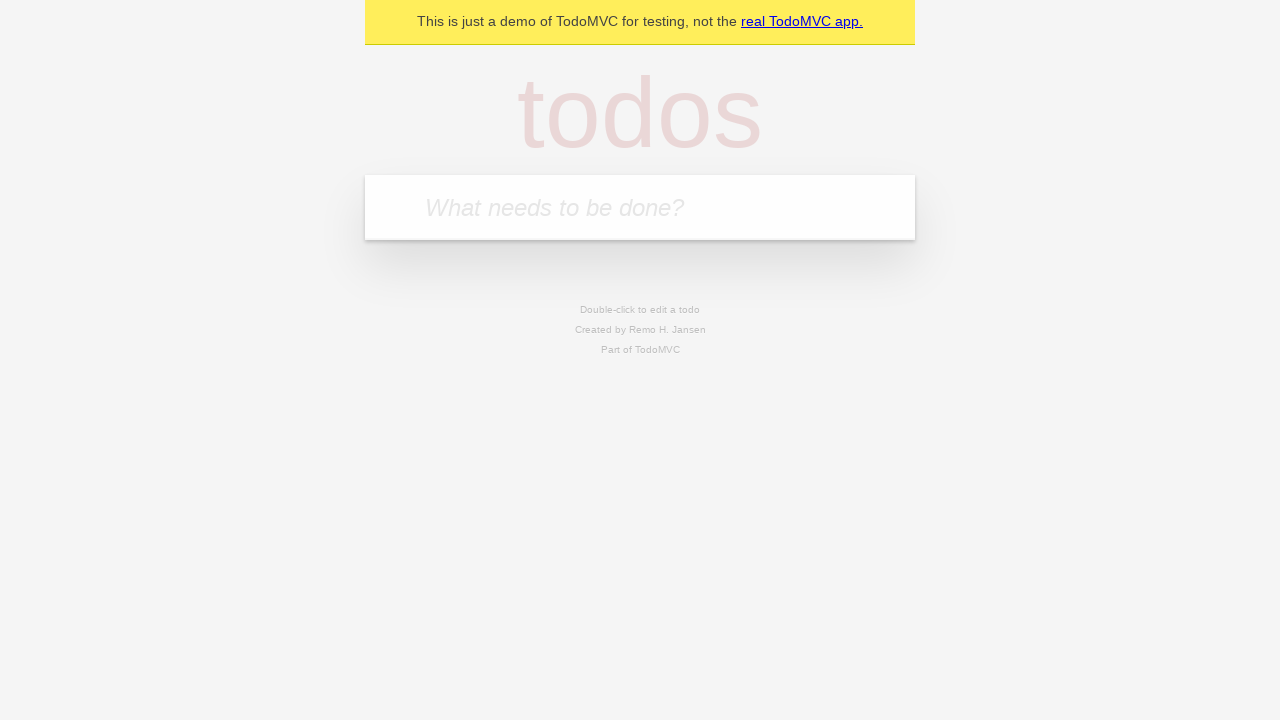

Filled todo input with 'buy some cheese' on internal:attr=[placeholder="What needs to be done?"i]
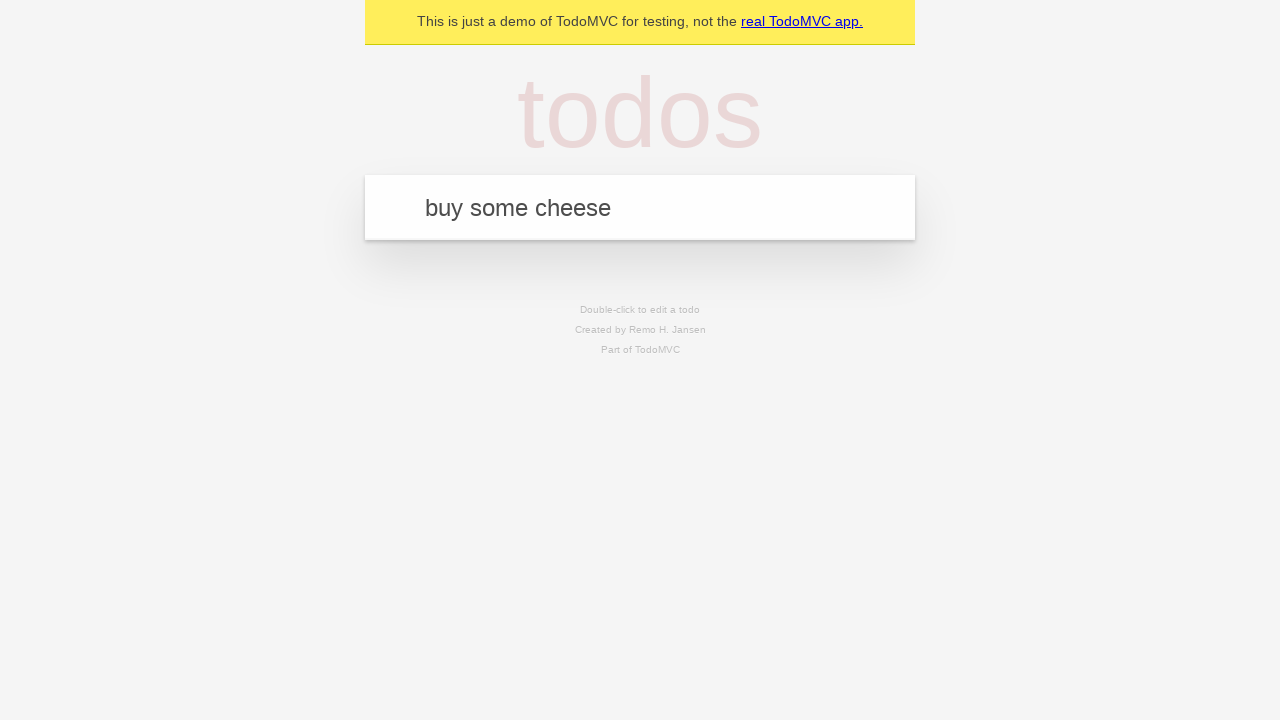

Pressed Enter to create todo 'buy some cheese' on internal:attr=[placeholder="What needs to be done?"i]
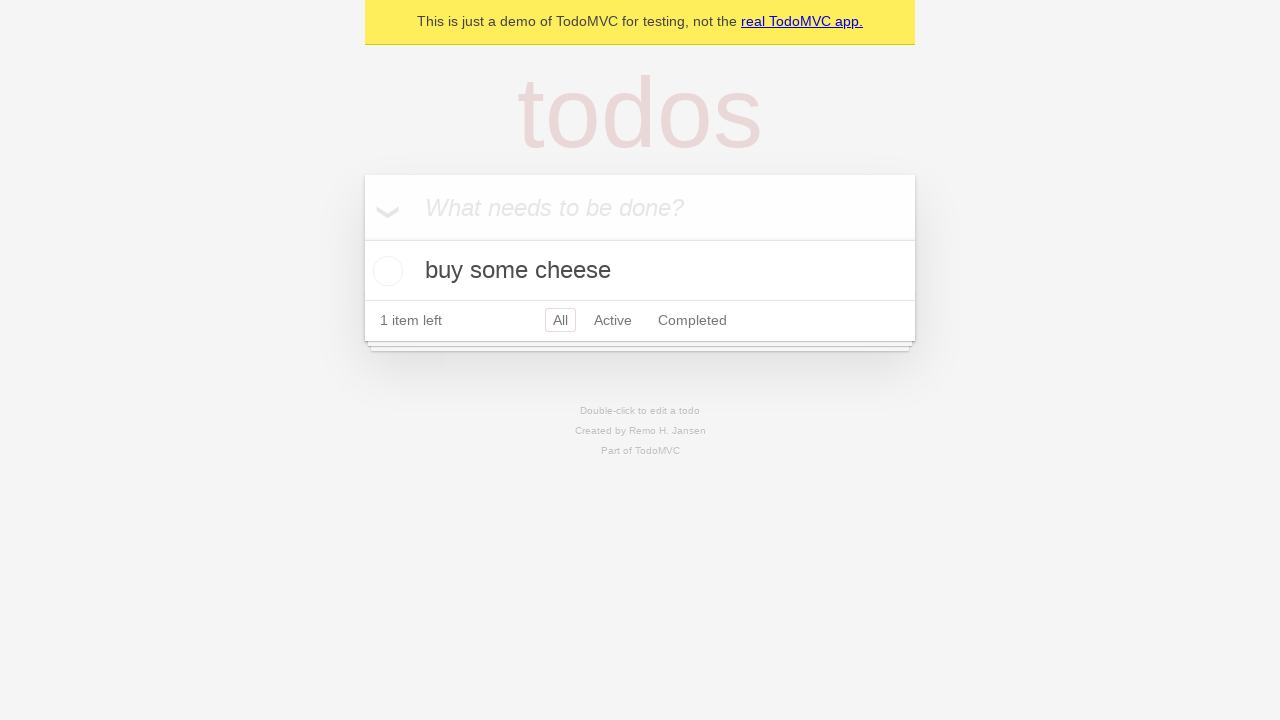

Filled todo input with 'feed the cat' on internal:attr=[placeholder="What needs to be done?"i]
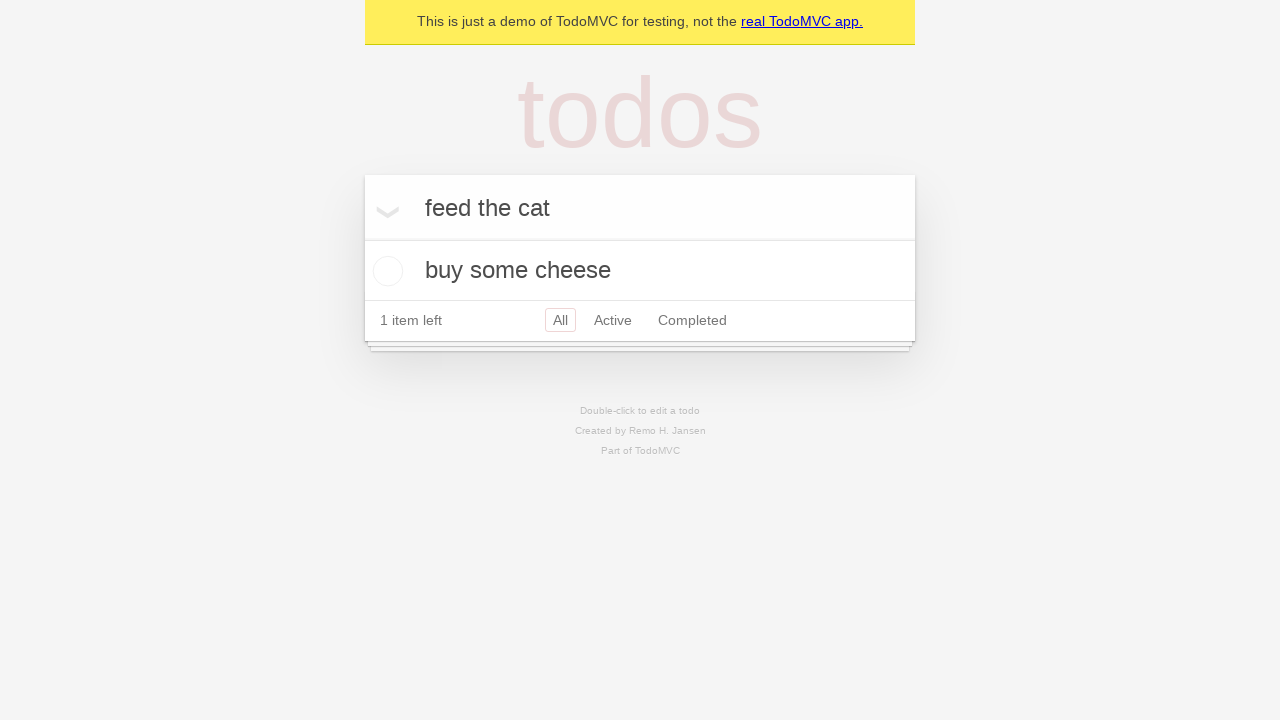

Pressed Enter to create todo 'feed the cat' on internal:attr=[placeholder="What needs to be done?"i]
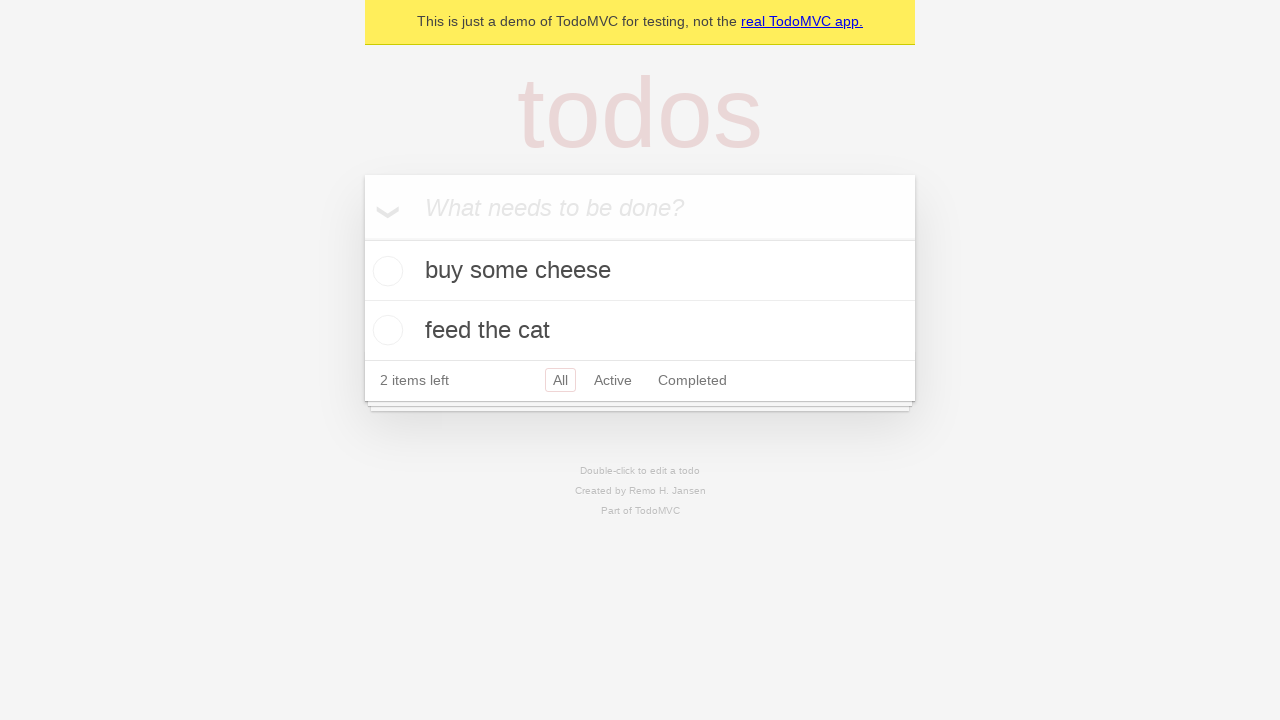

Filled todo input with 'book a doctors appointment' on internal:attr=[placeholder="What needs to be done?"i]
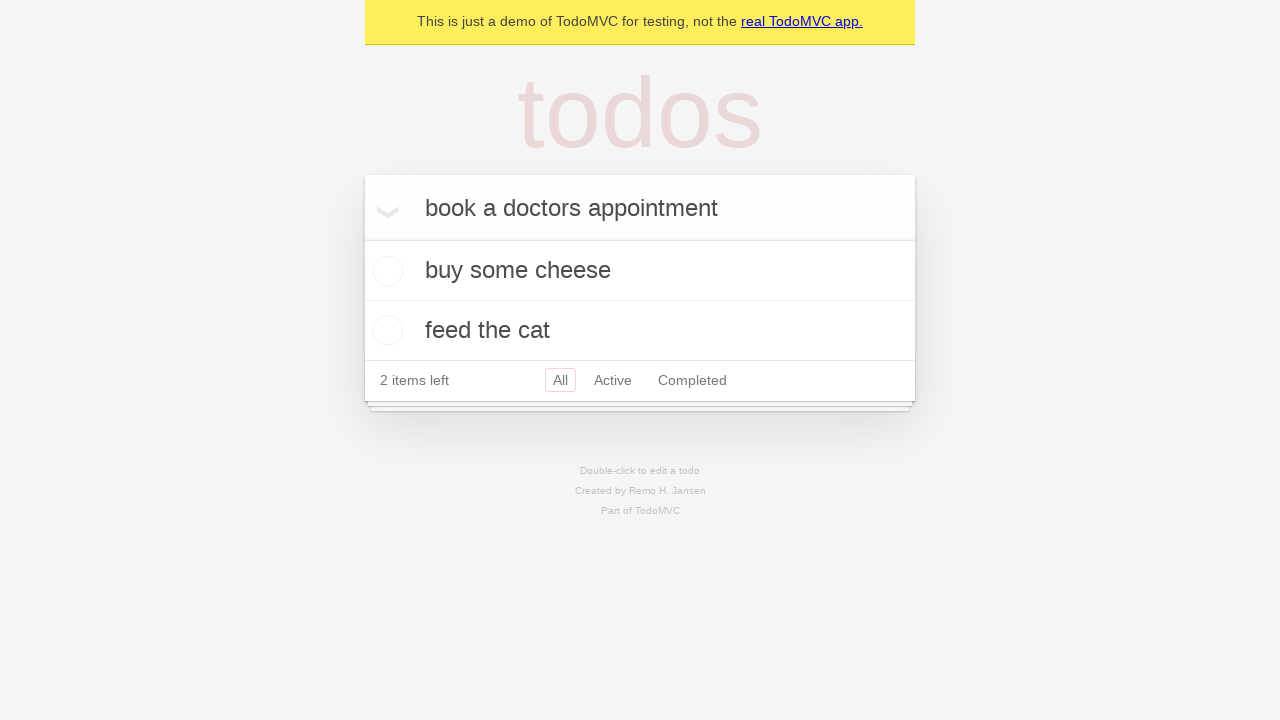

Pressed Enter to create todo 'book a doctors appointment' on internal:attr=[placeholder="What needs to be done?"i]
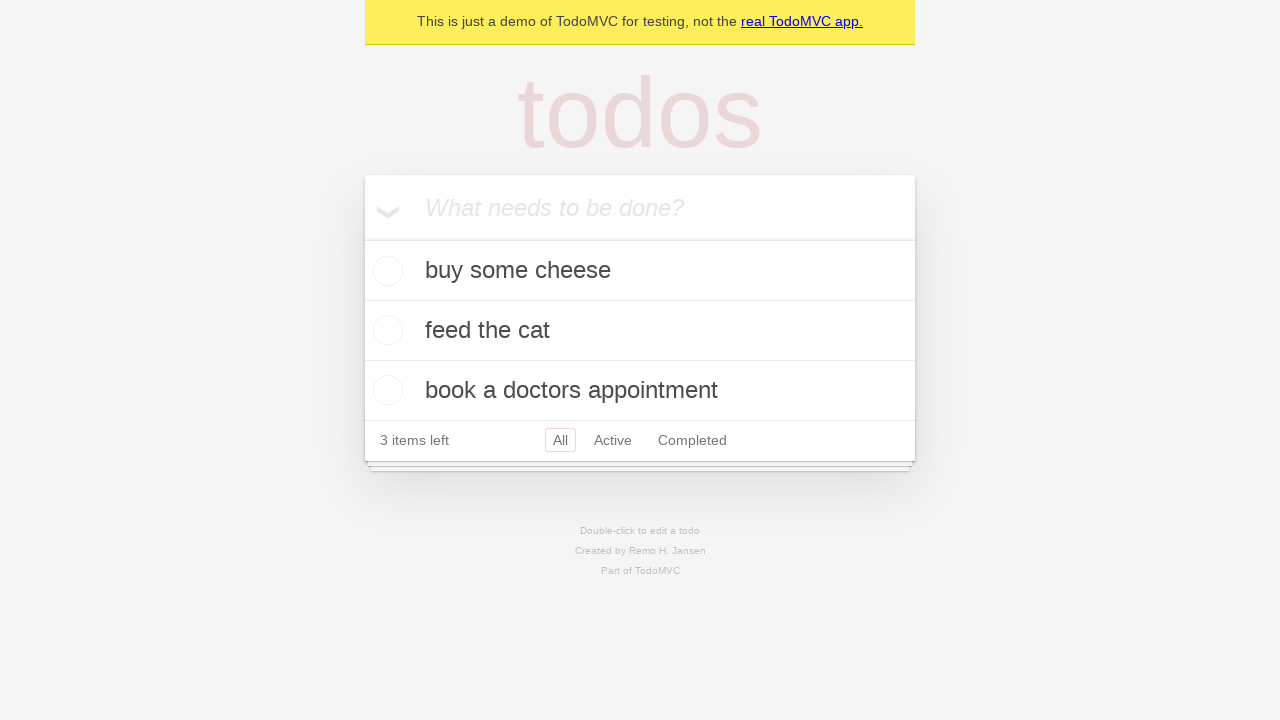

Double-clicked second todo item to enter edit mode at (640, 331) on [data-testid='todo-item'] >> nth=1
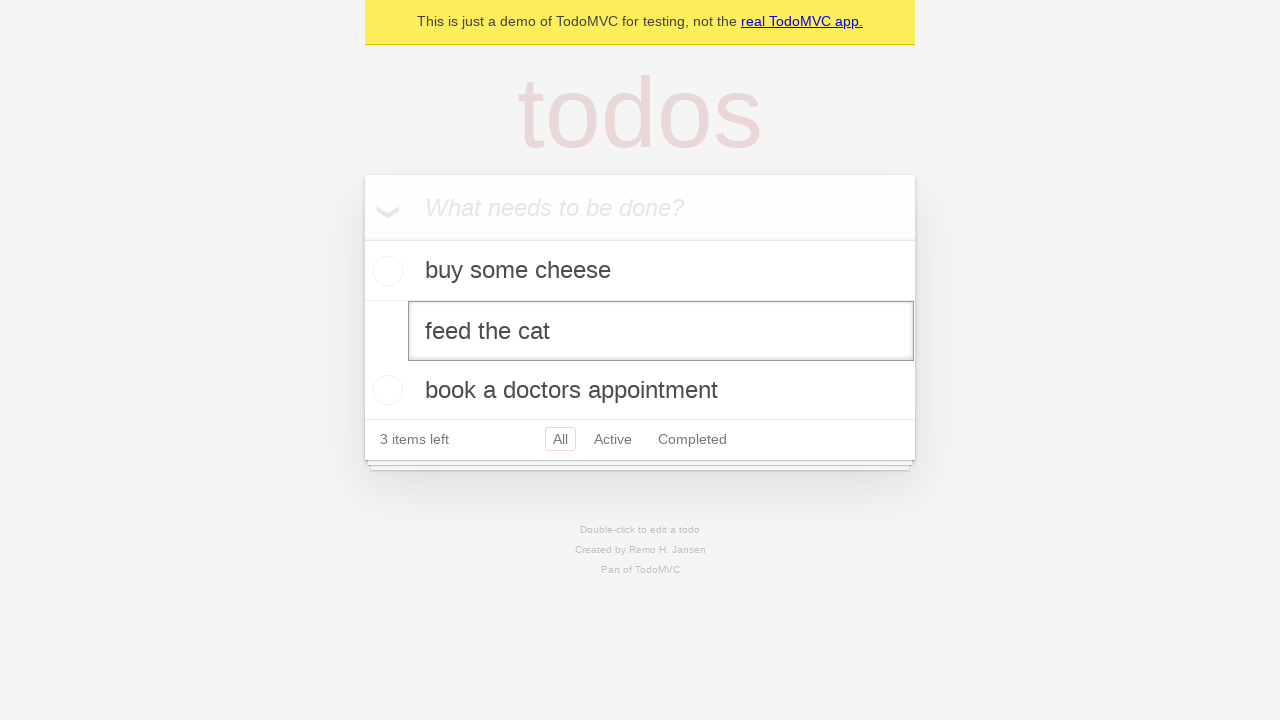

Filled edit textbox with text containing leading and trailing whitespace on [data-testid='todo-item'] >> nth=1 >> internal:role=textbox[name="Edit"i]
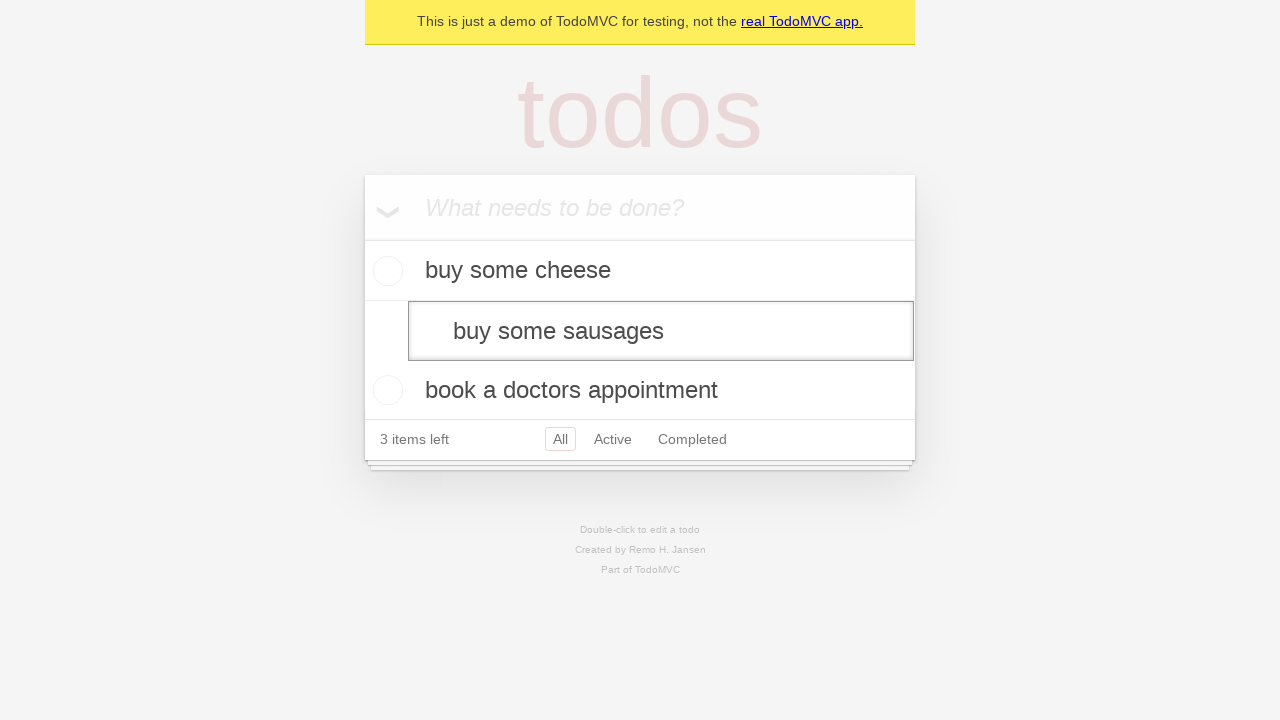

Pressed Enter to save edited todo with trimmed text on [data-testid='todo-item'] >> nth=1 >> internal:role=textbox[name="Edit"i]
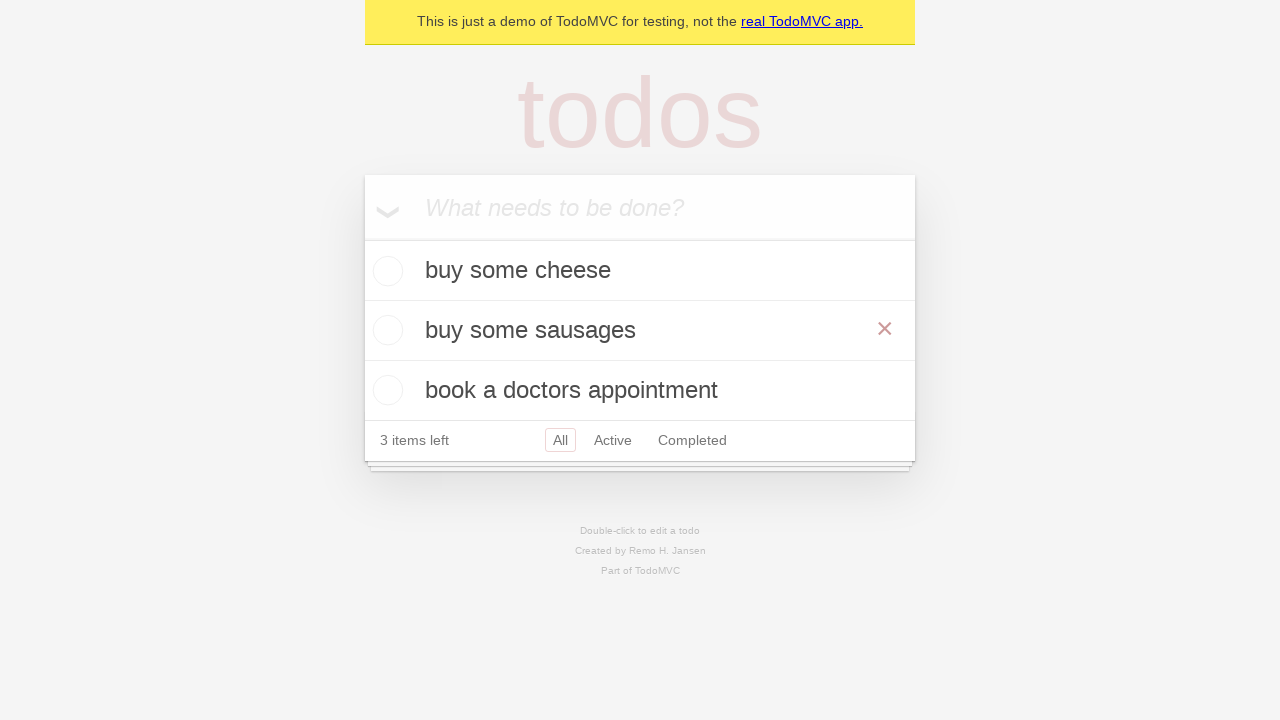

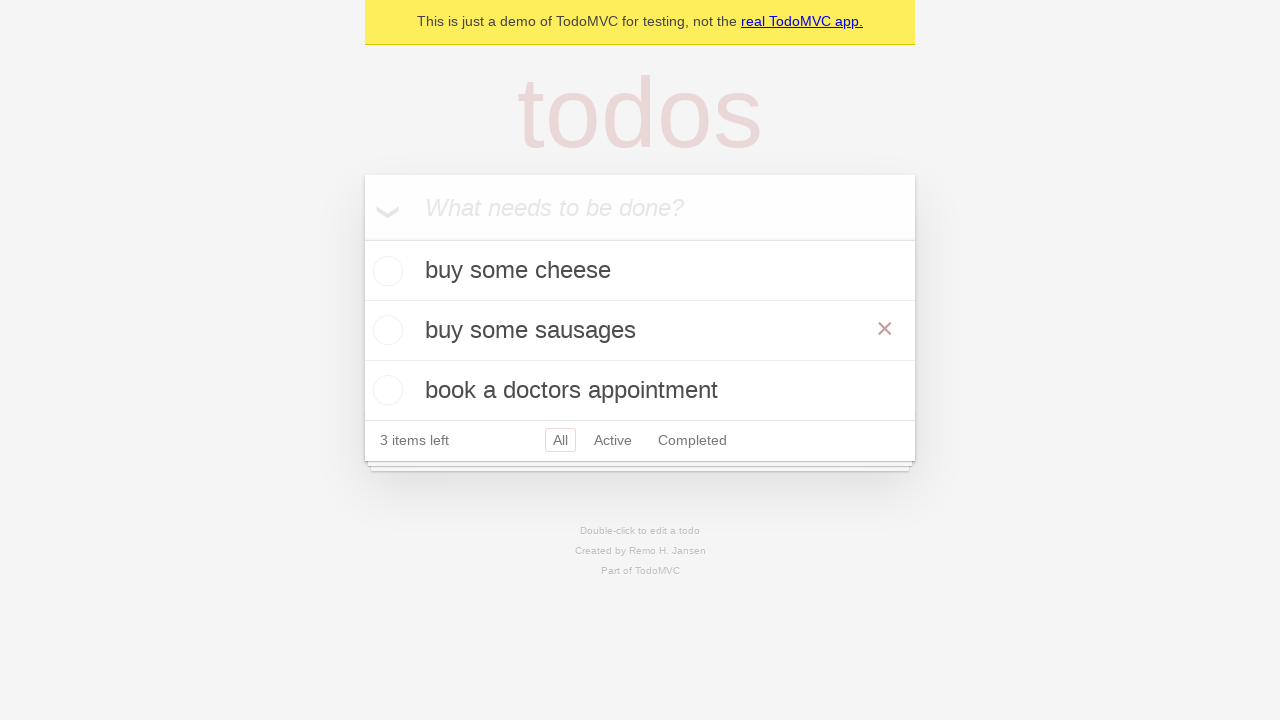